Tests keyboard shortcuts functionality by copying text from one textbox to another using CTRL+A, CTRL+C, TAB, and CTRL+V keyboard combinations

Starting URL: https://text-compare.com/

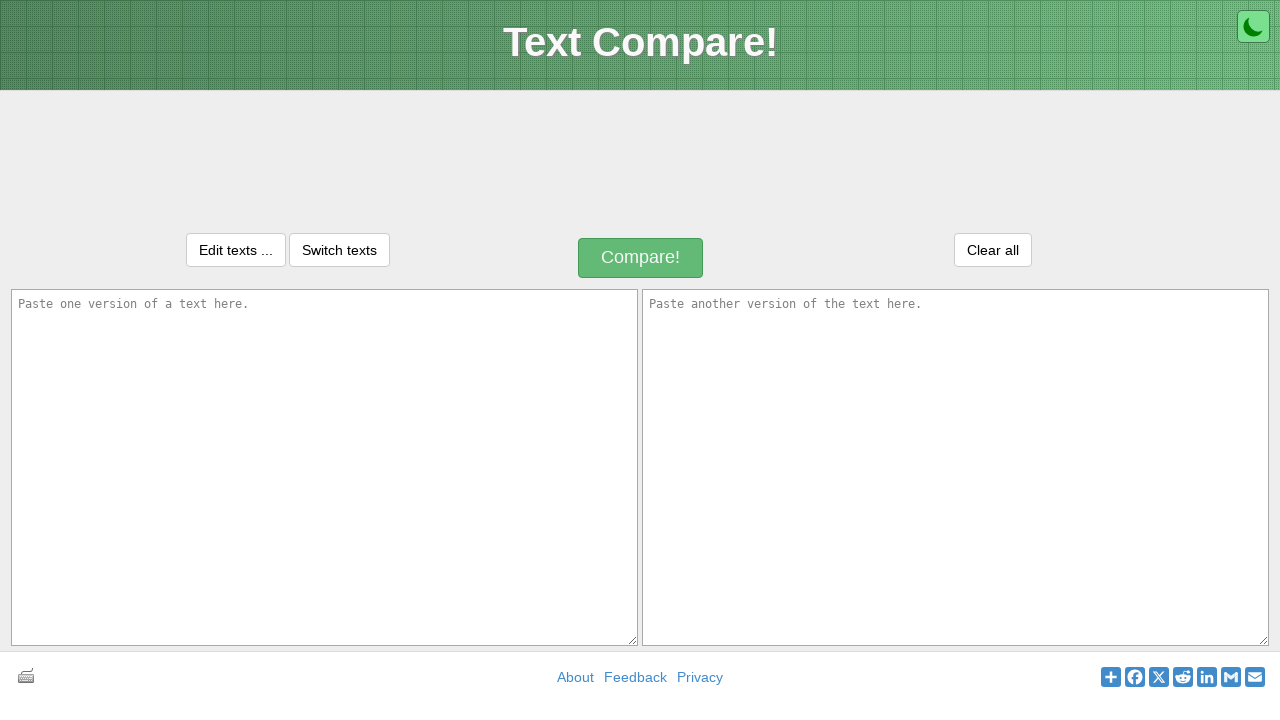

Filled first textbox with 'Welcome to Selenium' on textarea#inputText1 >> nth=0
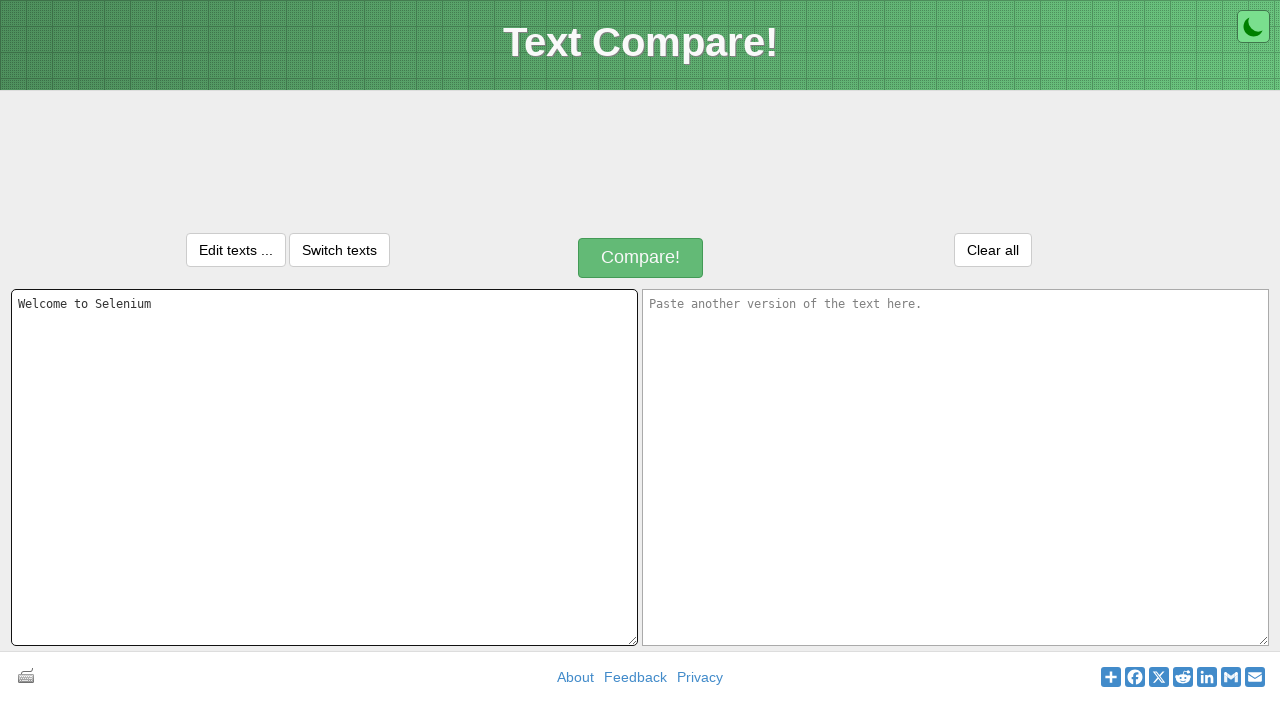

Selected all text in first textbox using CTRL+A on textarea#inputText1 >> nth=0
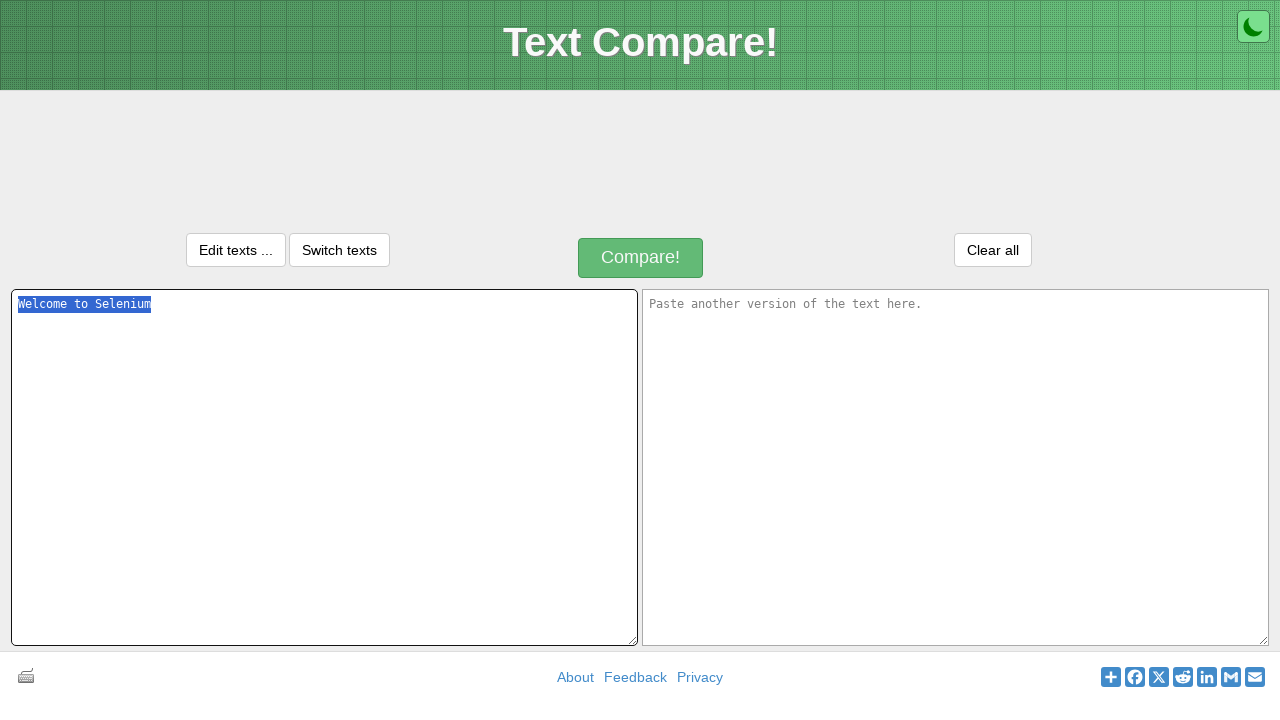

Copied selected text using CTRL+C on textarea#inputText1 >> nth=0
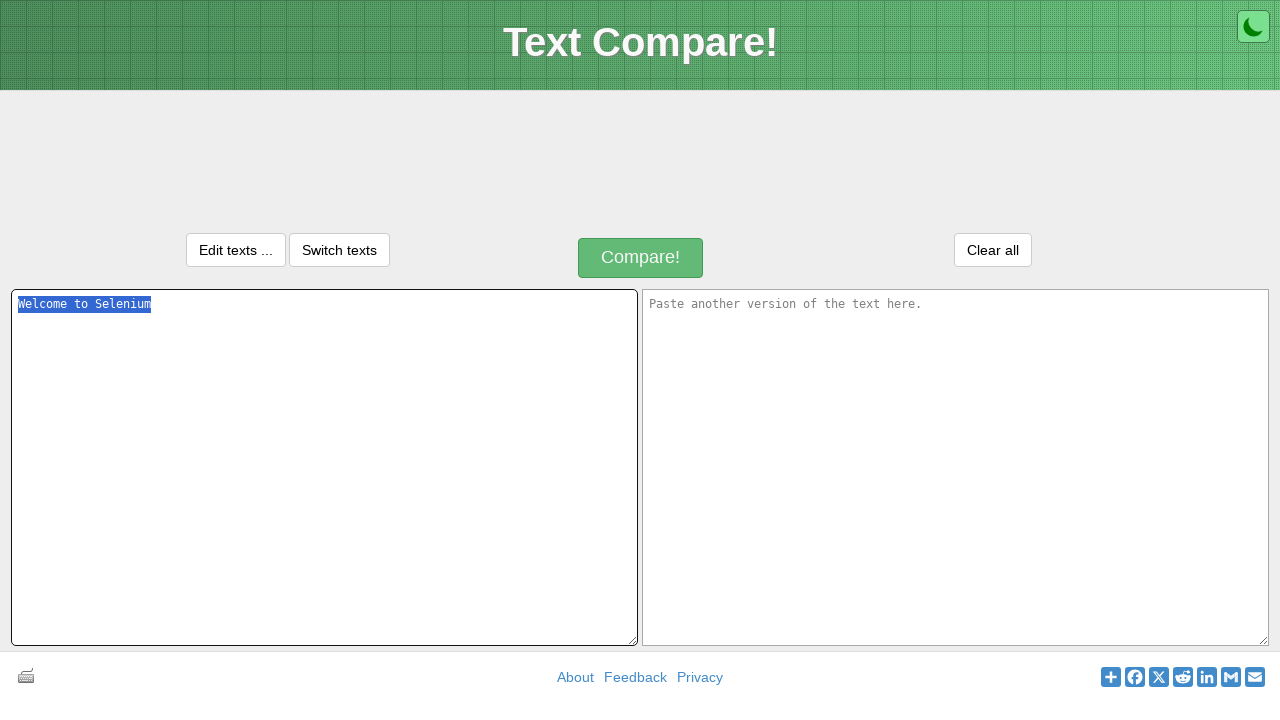

Moved to next textbox using TAB key
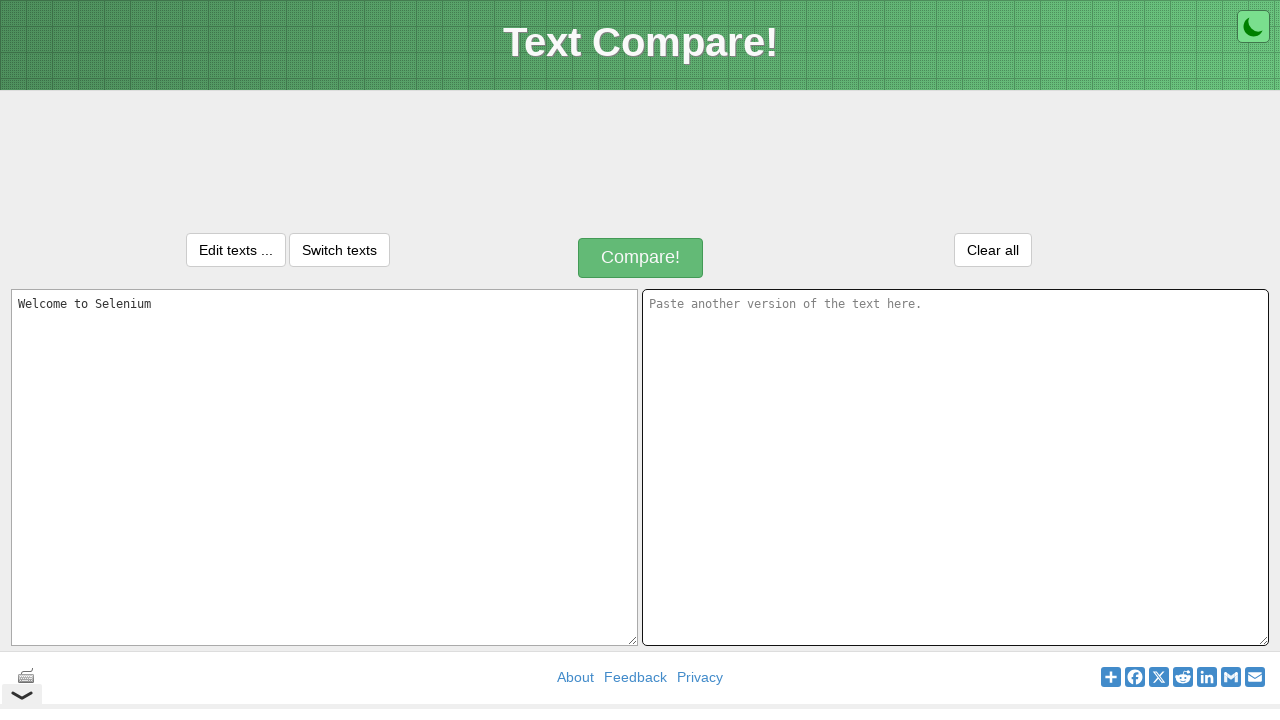

Pasted text into second textbox using CTRL+V
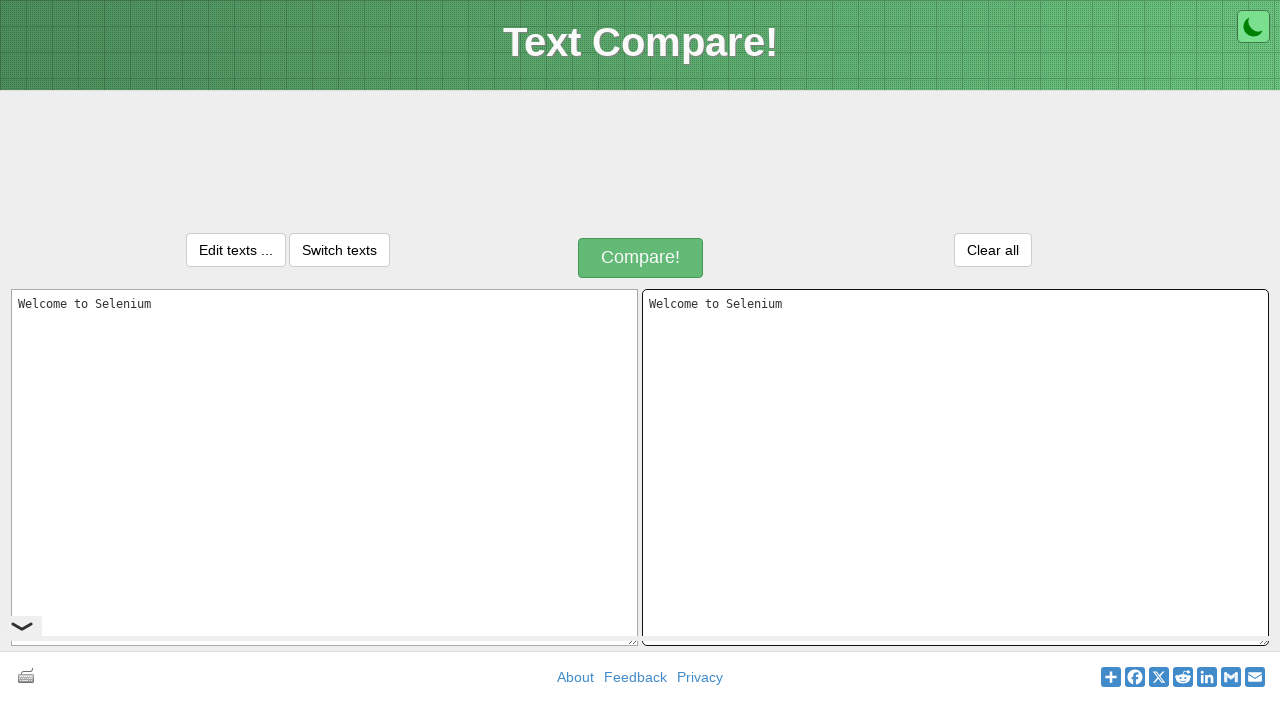

Verified that text was successfully copied to second textbox
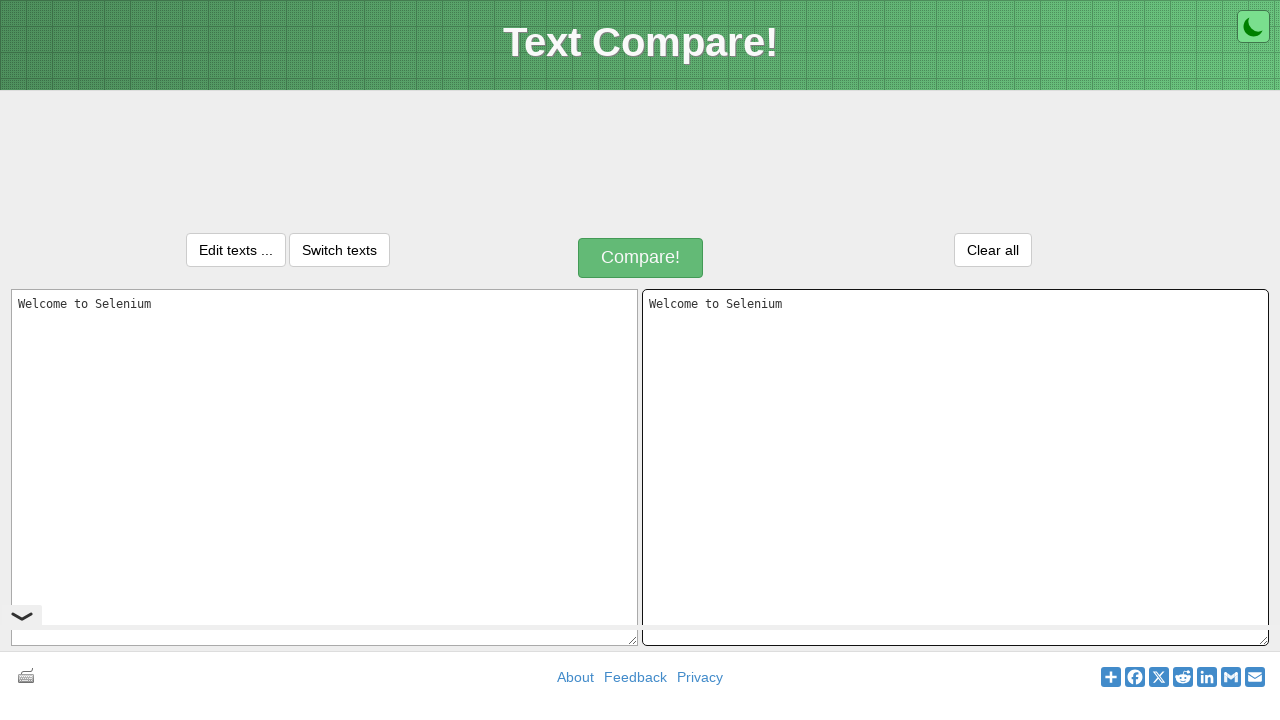

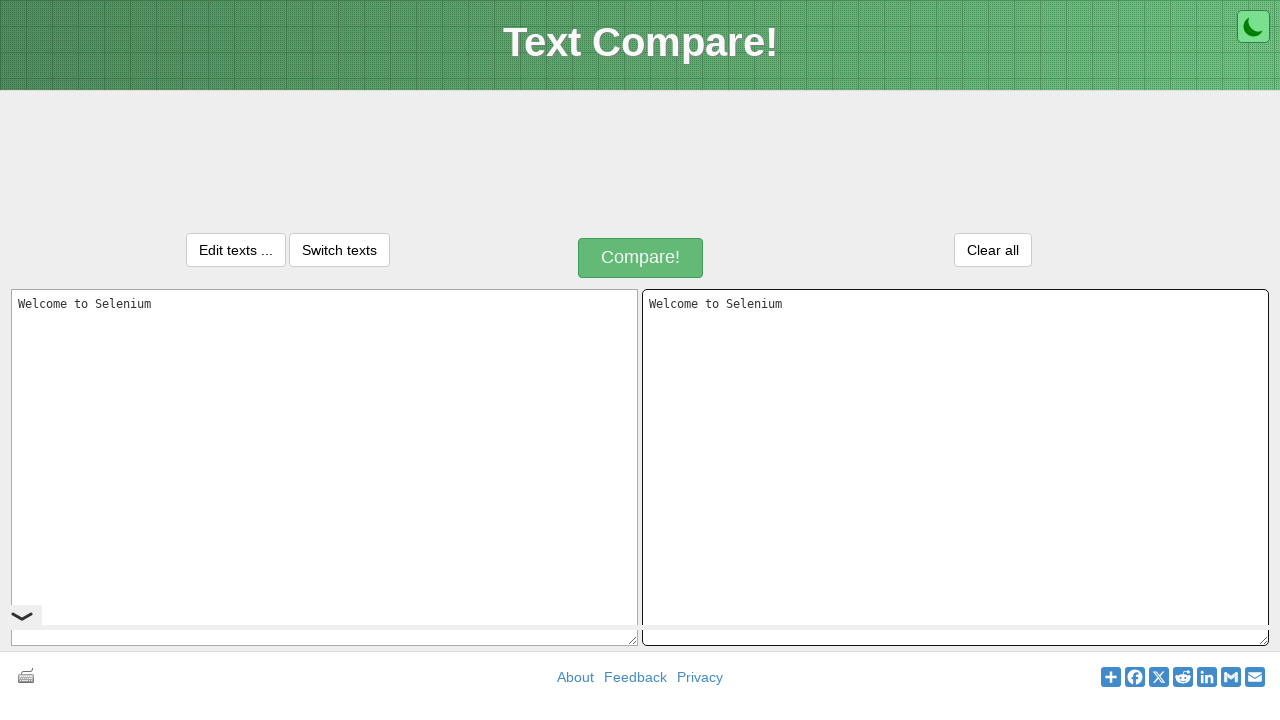